Navigates to the GCR Shop login page and validates that the browser successfully loads the page

Starting URL: http://www.gcrit.com/build3/login.php

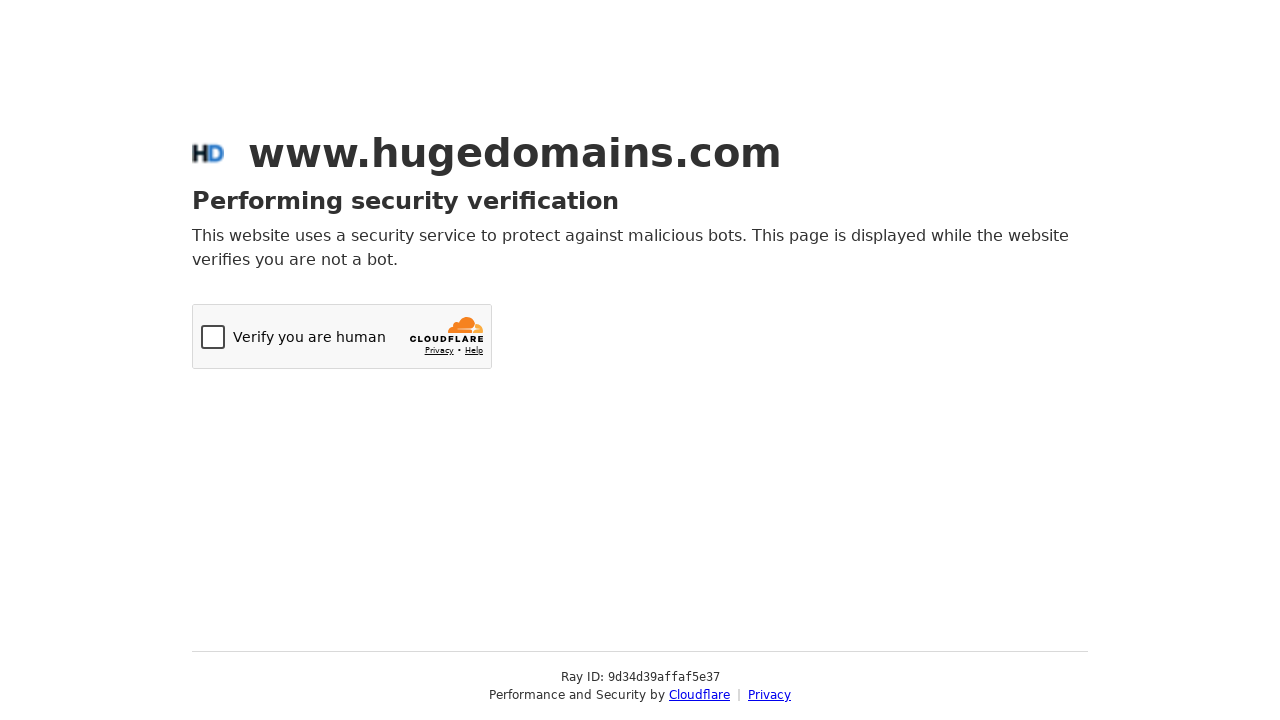

Navigated to GCR Shop login page at http://www.gcrit.com/build3/login.php
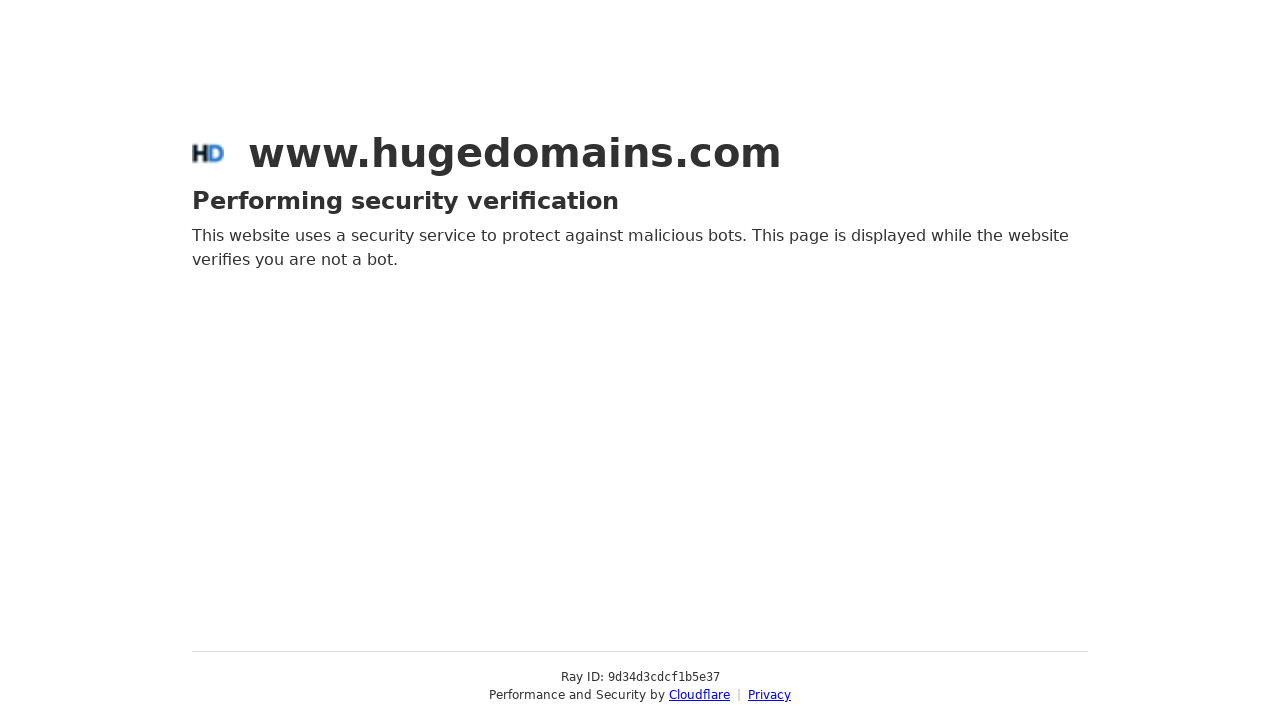

Page loaded successfully - network idle state reached
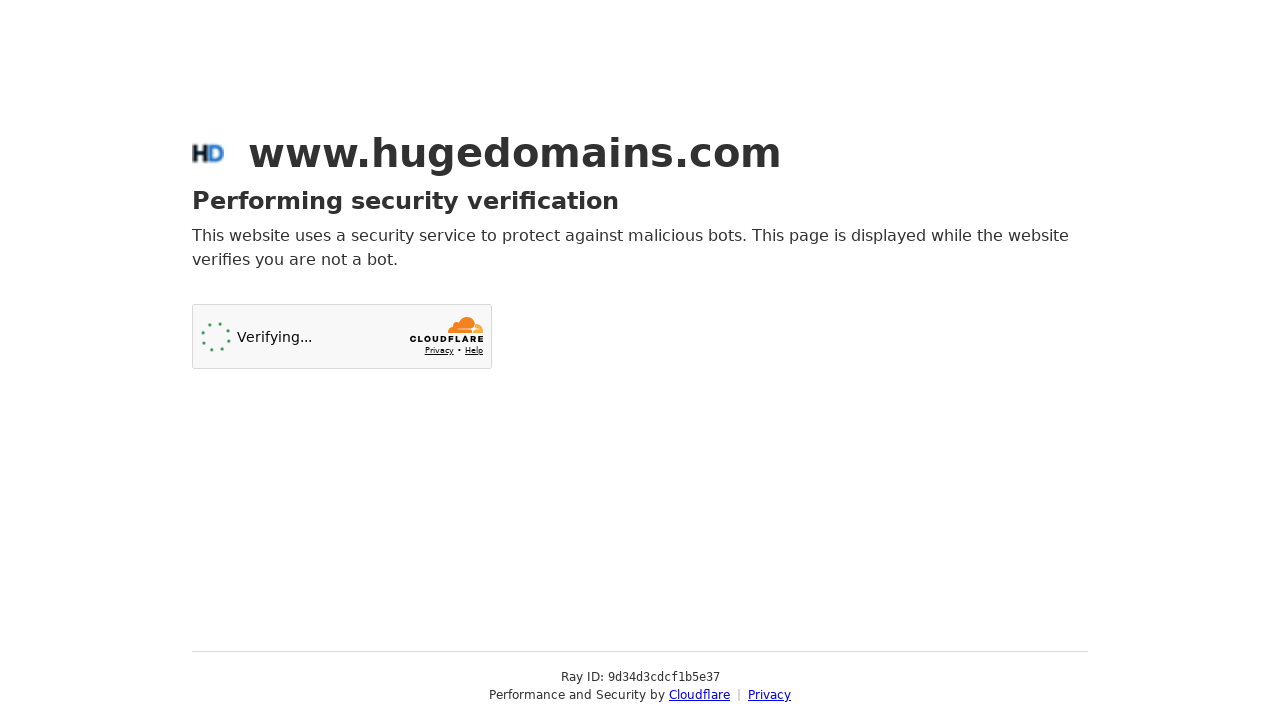

Login page DOM is present and accessible
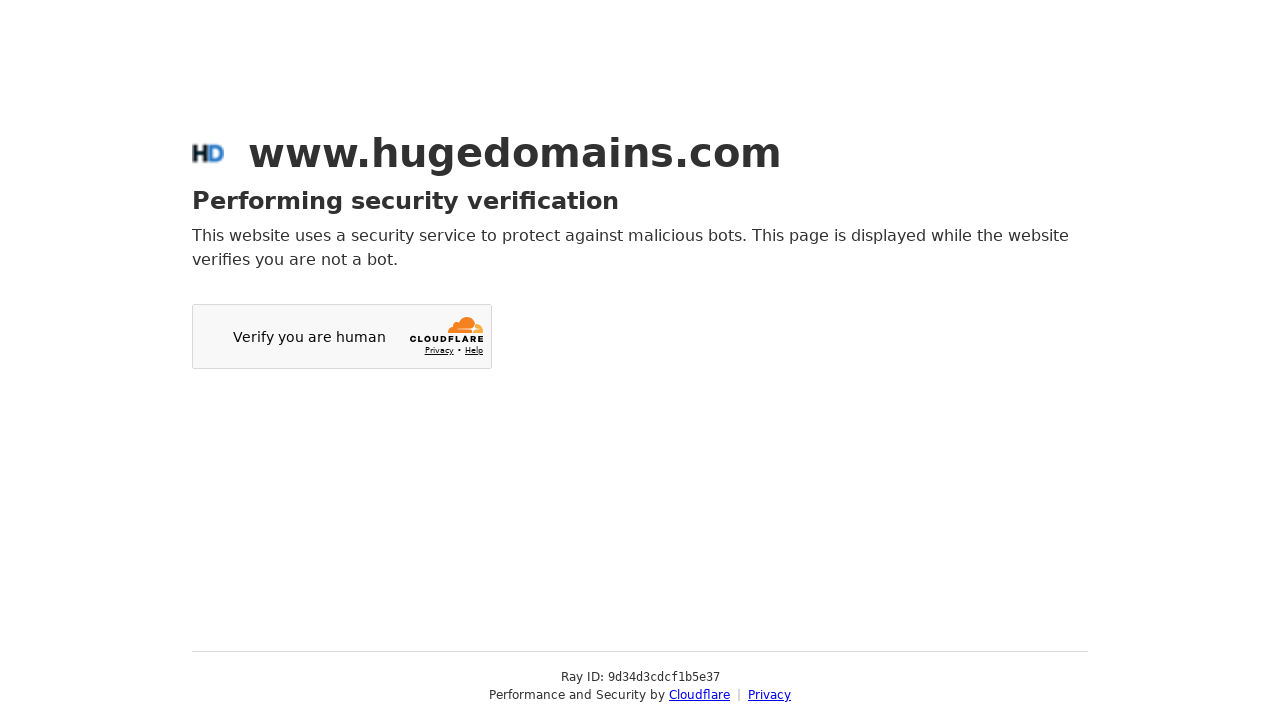

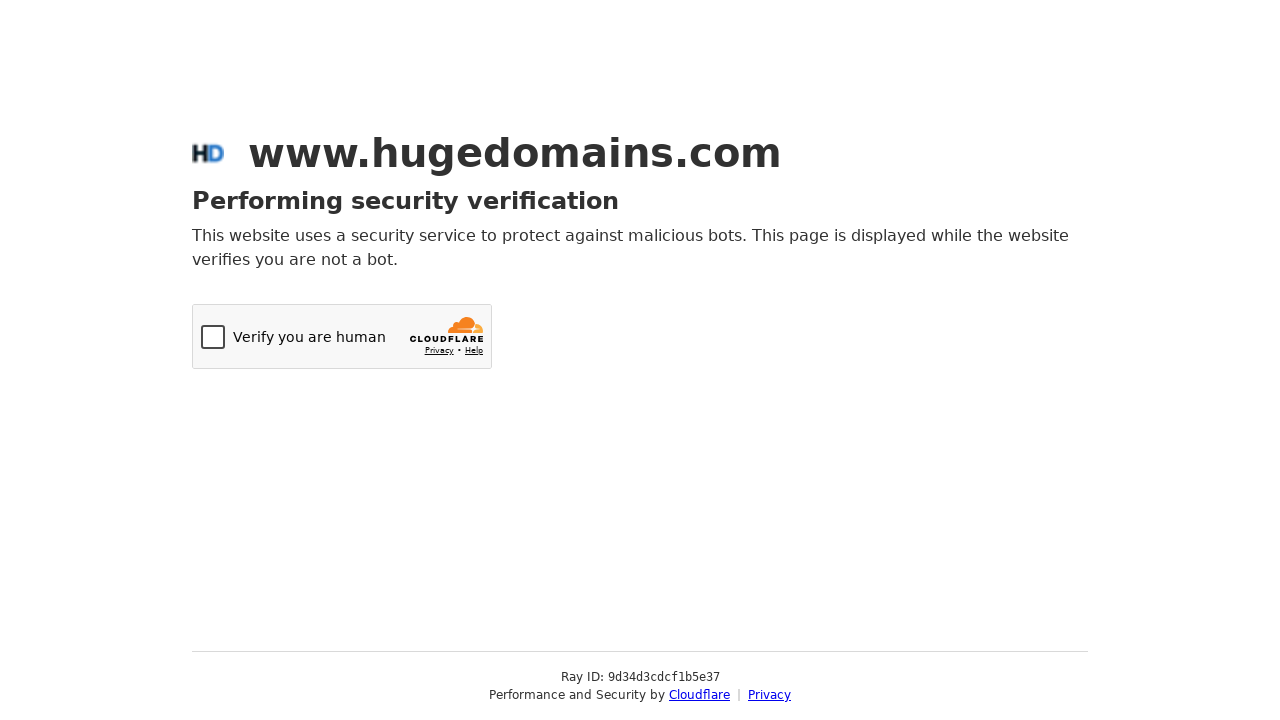